Tests browser scroll and zoom functionality on the Selenium downloads page by scrolling down, scrolling to a specific element, and adjusting page zoom levels.

Starting URL: https://www.selenium.dev/downloads/

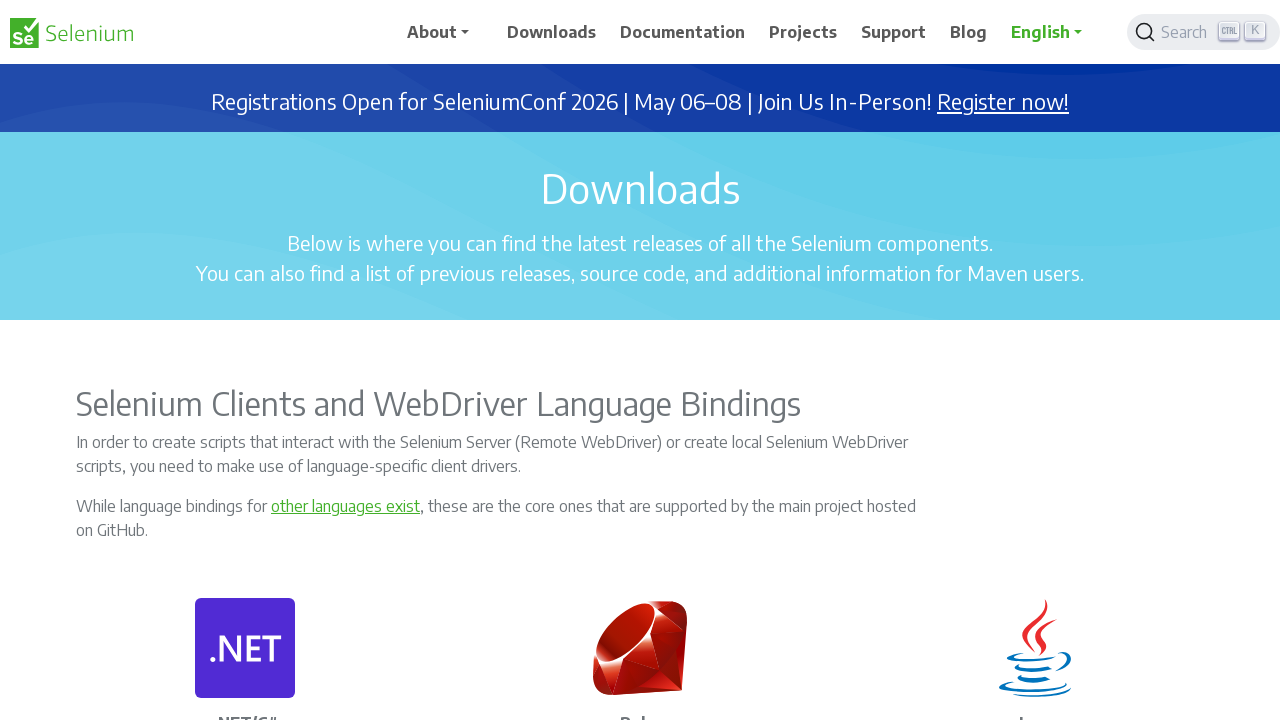

Scrolled down the page by 750 pixels
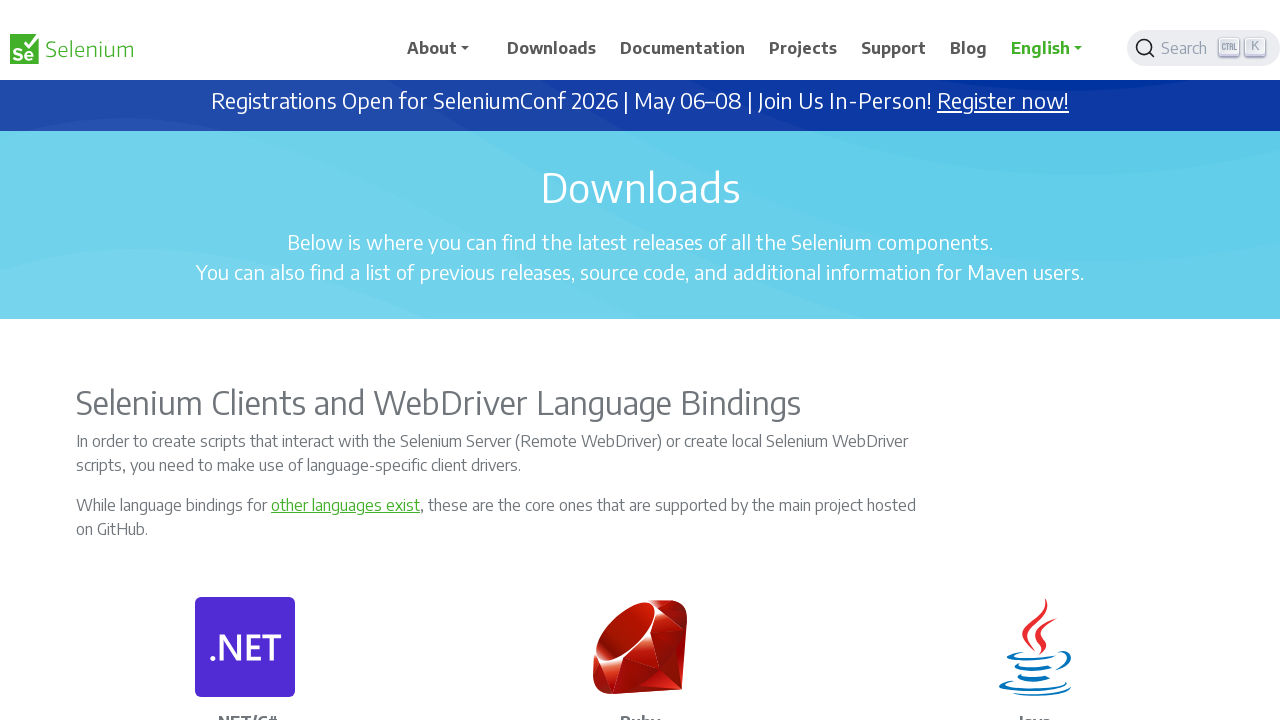

Waited 1 second for scroll animation to complete
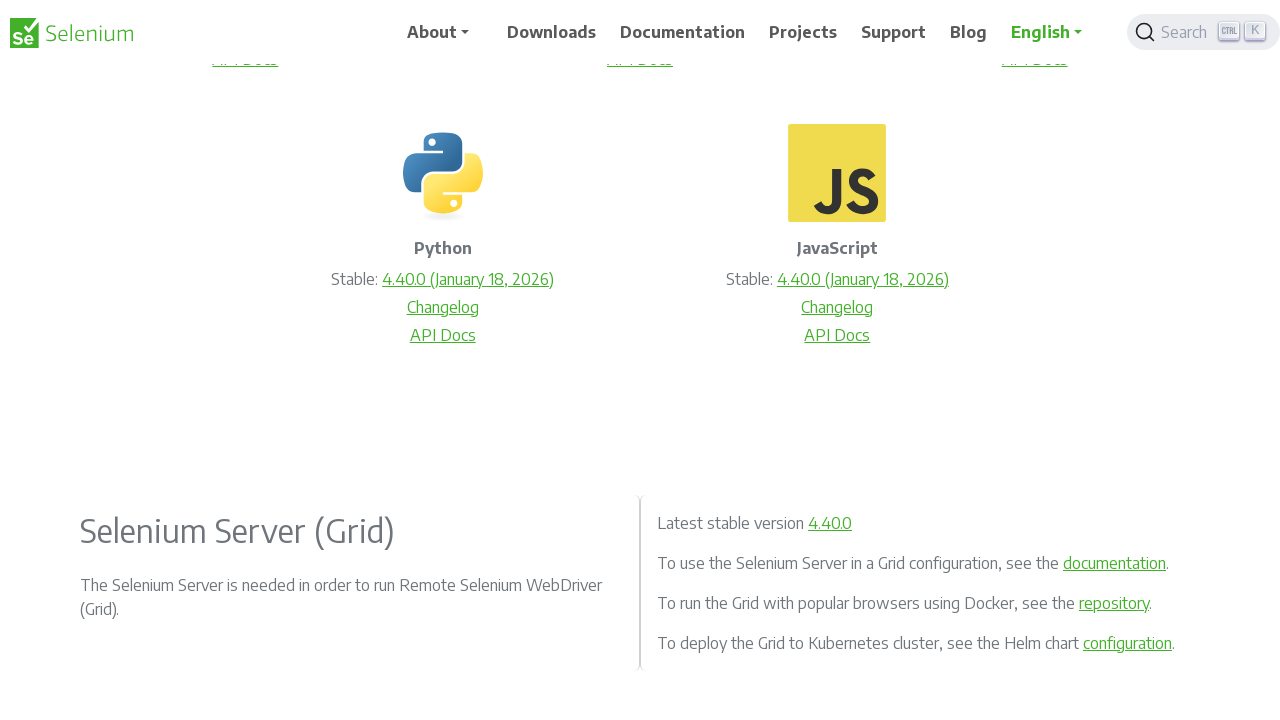

Scrolled to the first dark button element
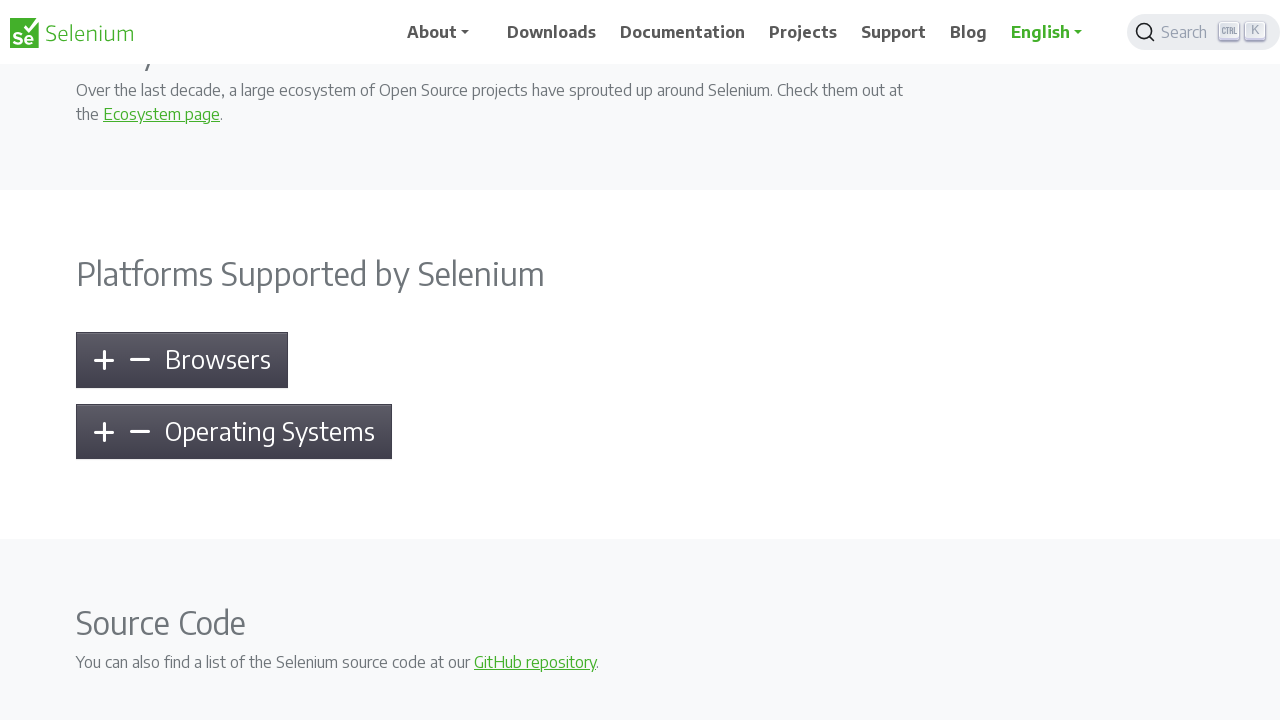

Waited 1 second for element scroll animation to complete
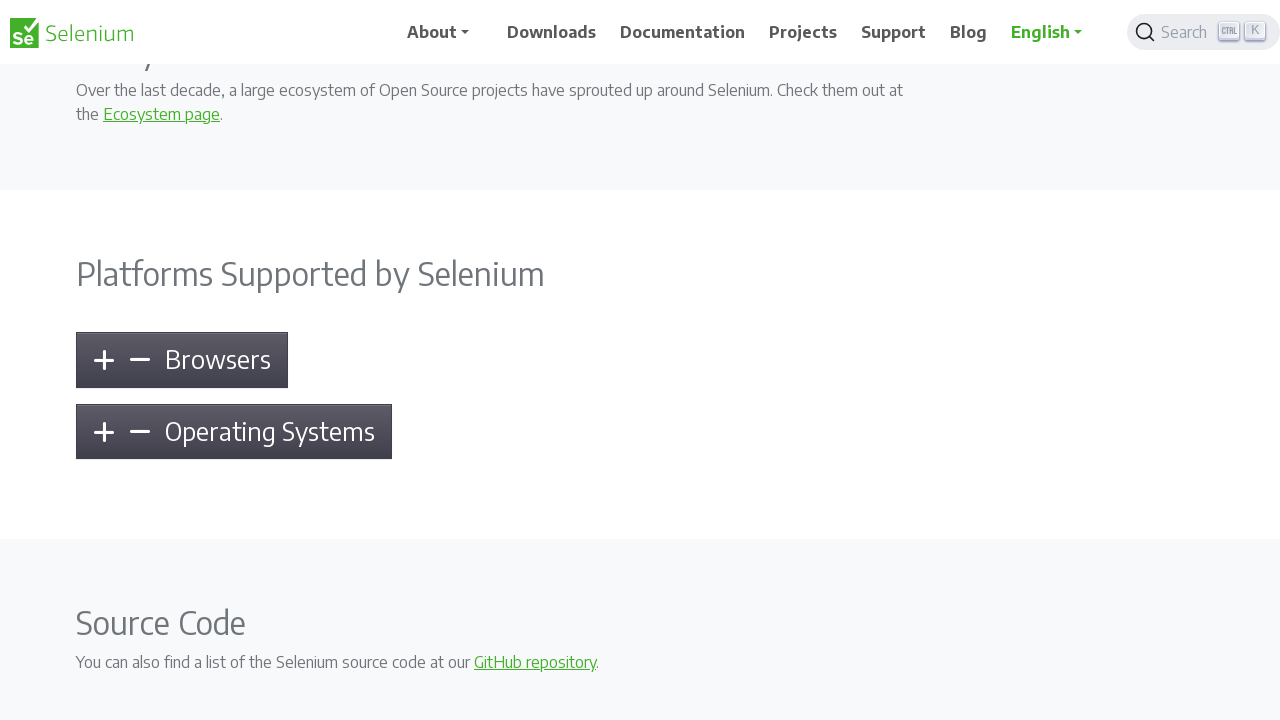

Zoomed page to 200%
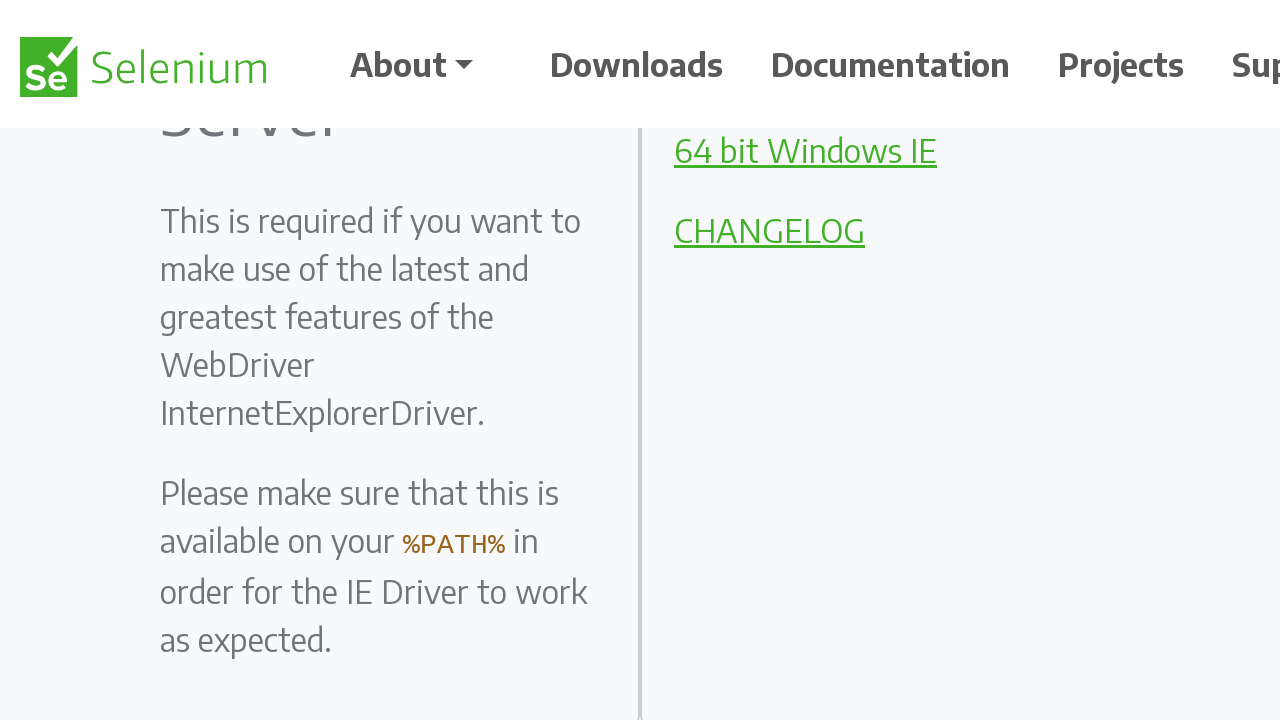

Waited 1 second for zoom to 200% to complete
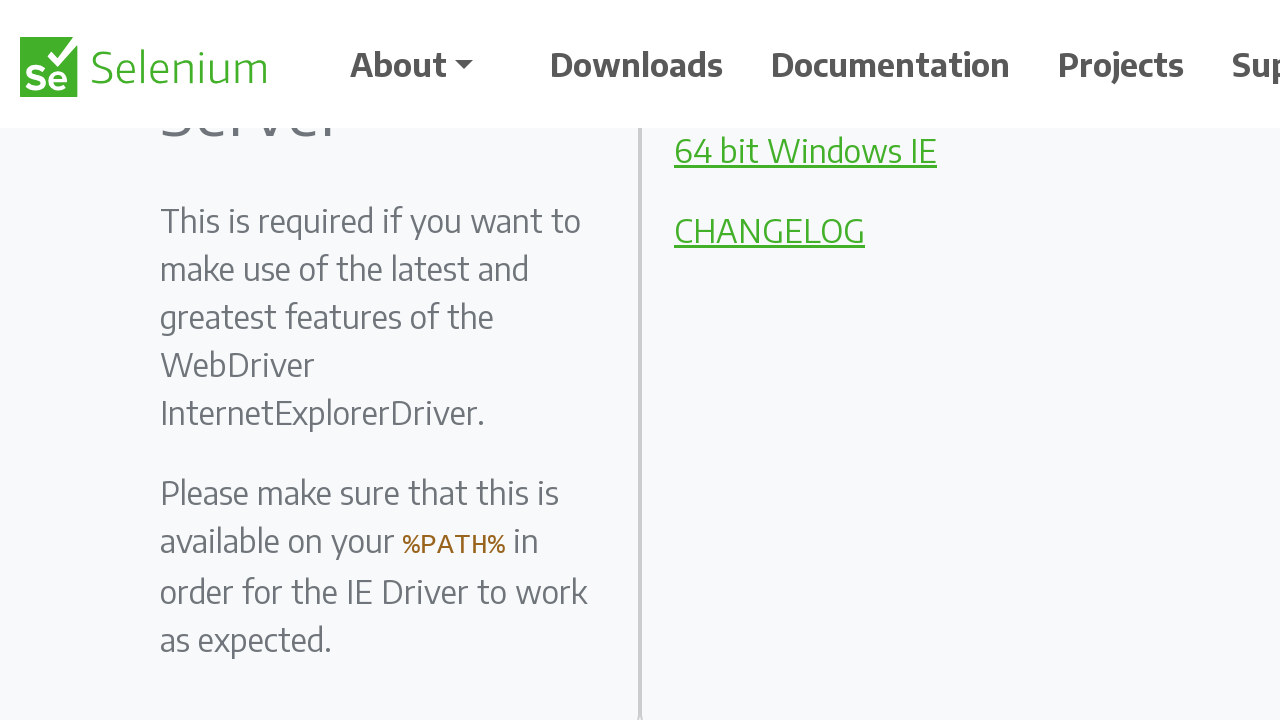

Zoomed page out to 70%
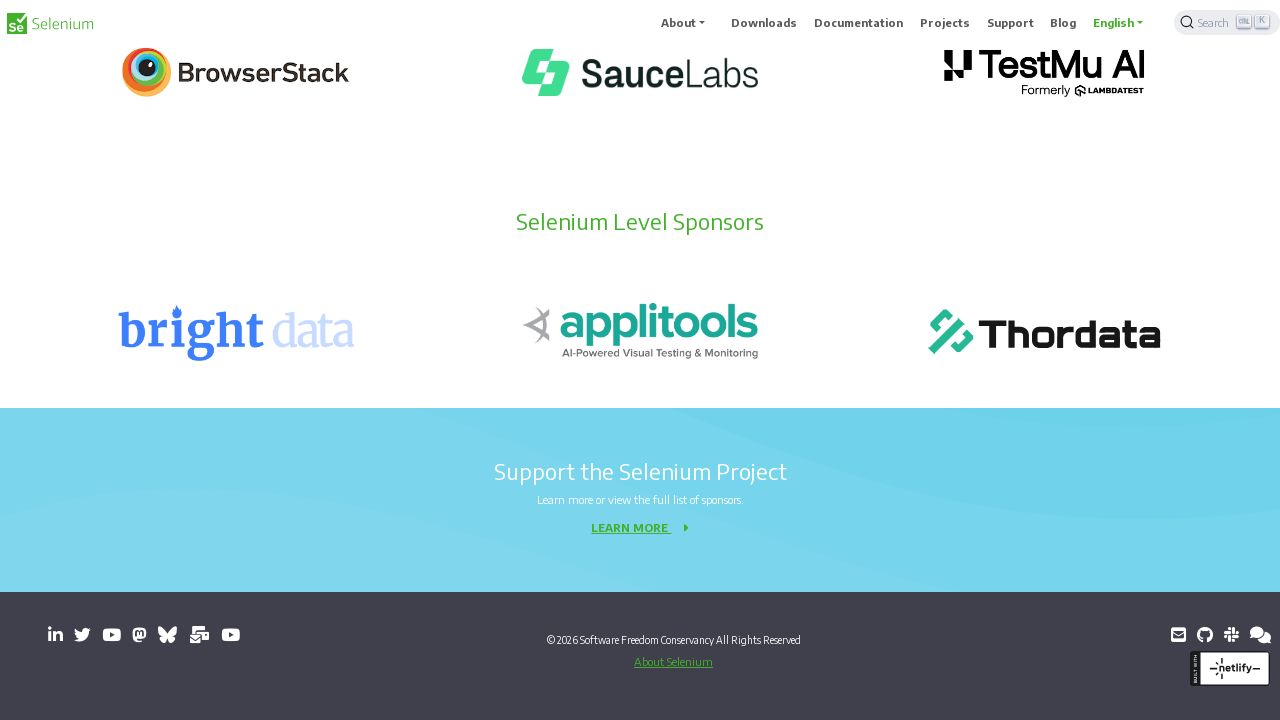

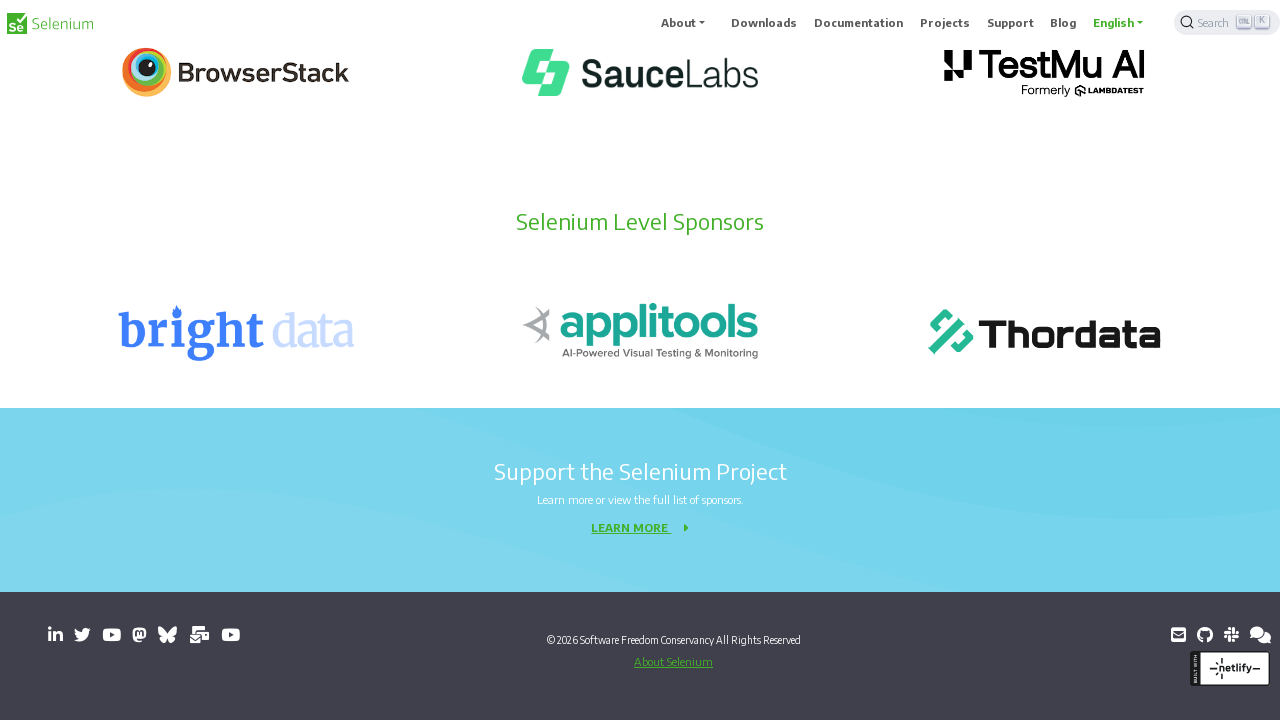